Navigates to vnexpress.net, clicks on the sports section link, and verifies navigation to the sports page

Starting URL: https://vnexpress.net/

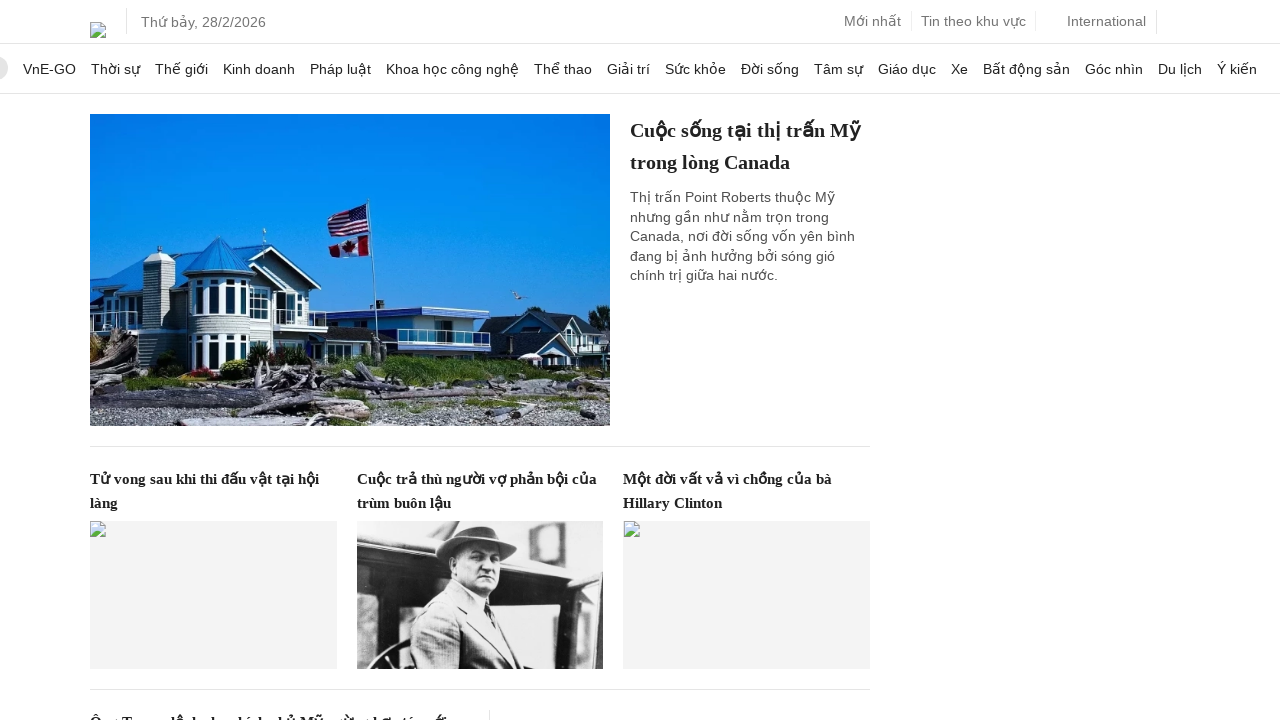

Sports section link selector loaded
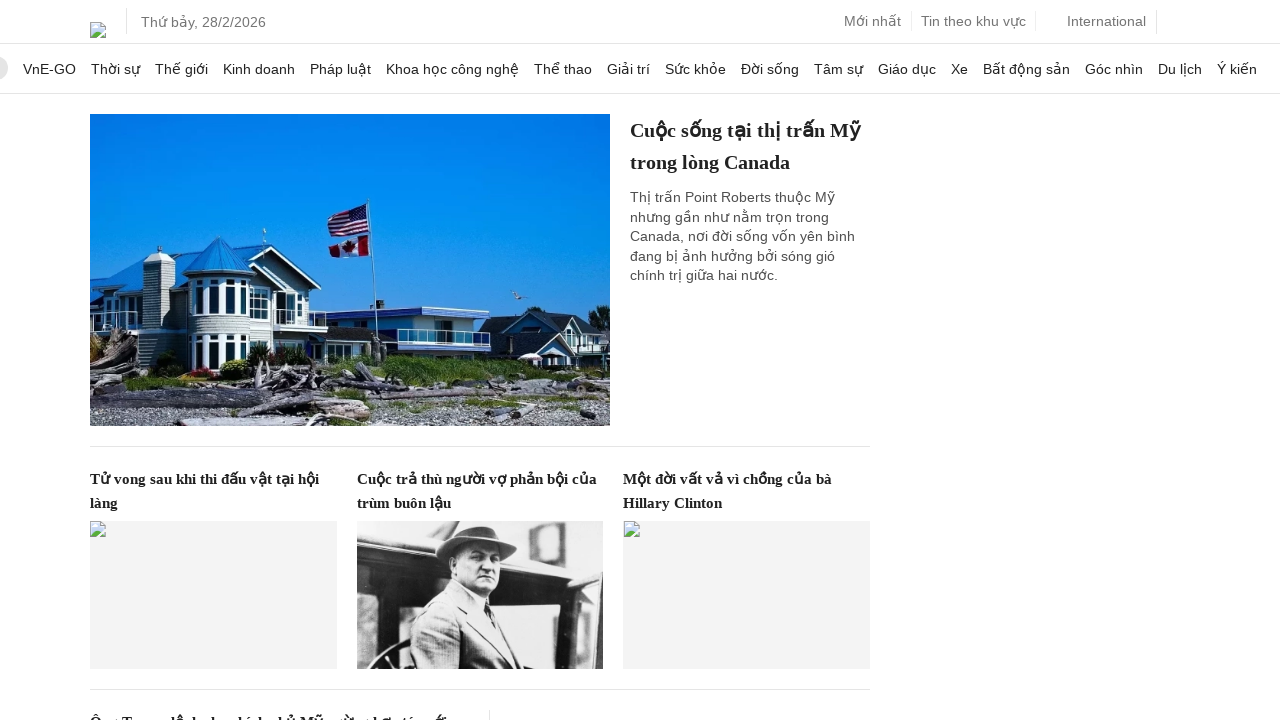

Clicked on the sports section link at (563, 68) on xpath=//li[@class='thethao']//a[@href='/the-thao']
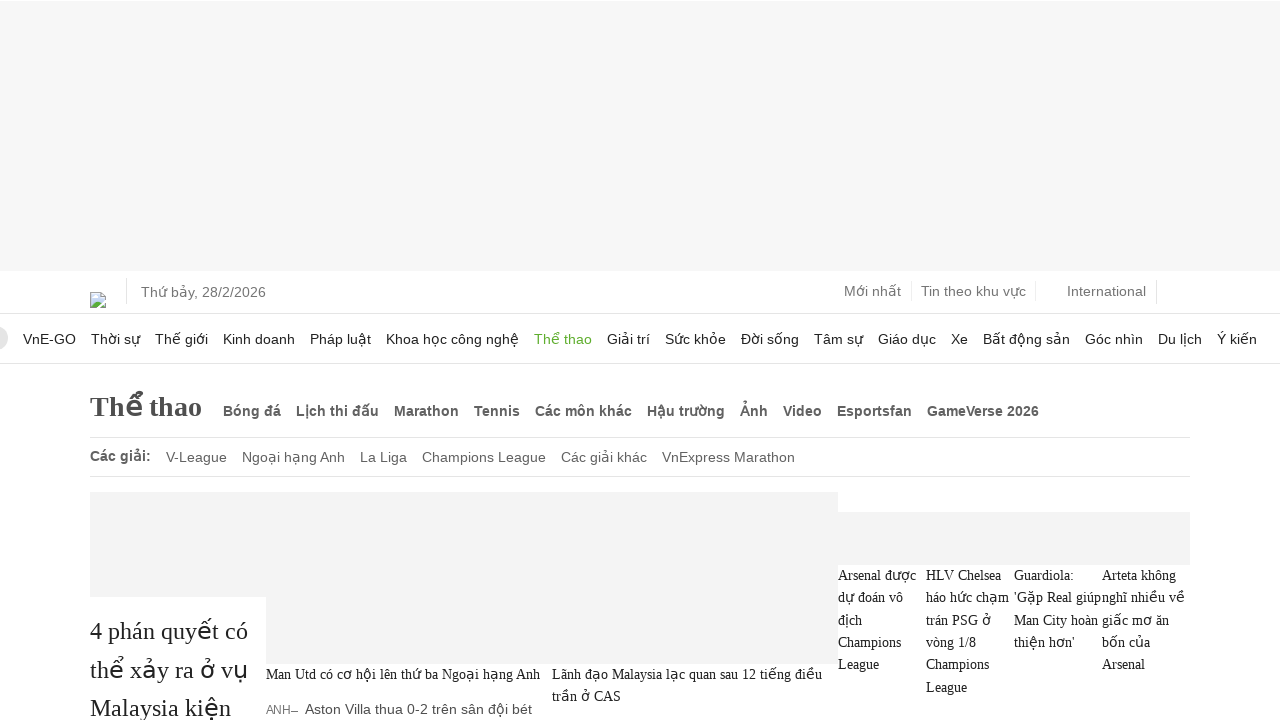

Page navigation completed and DOM content loaded
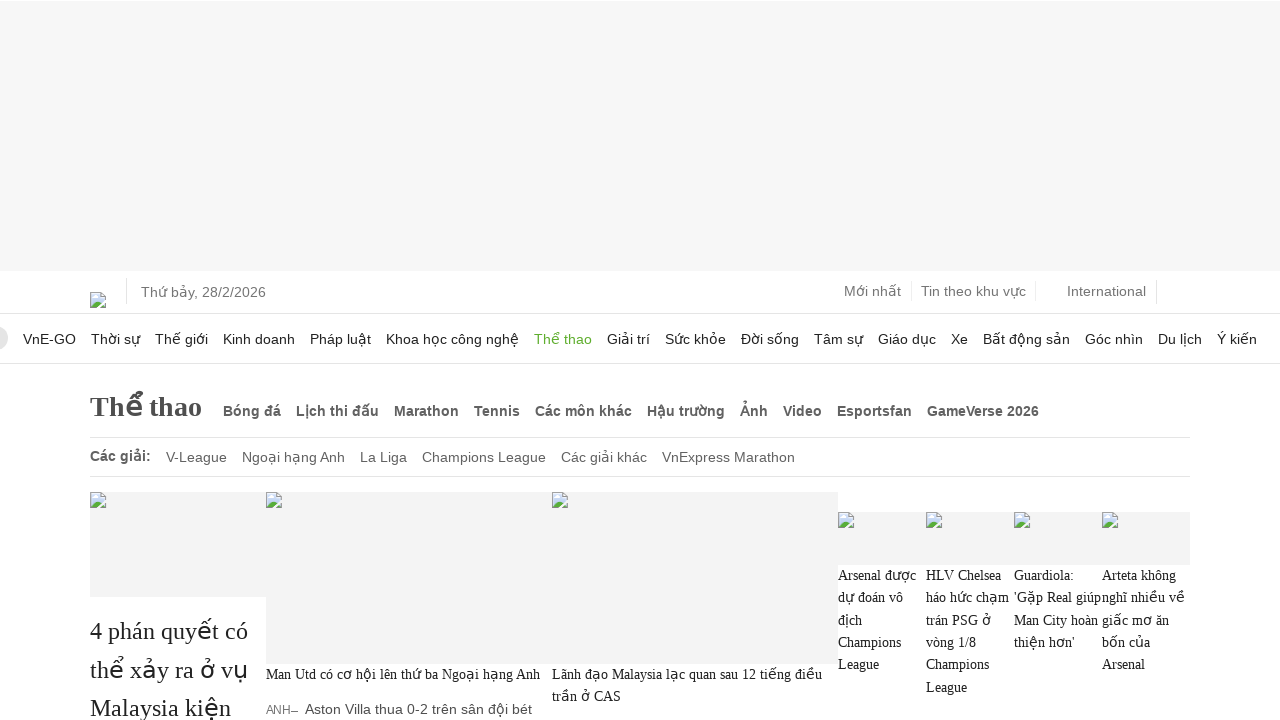

Verified successful navigation to sports page (https://vnexpress.net/the-thao)
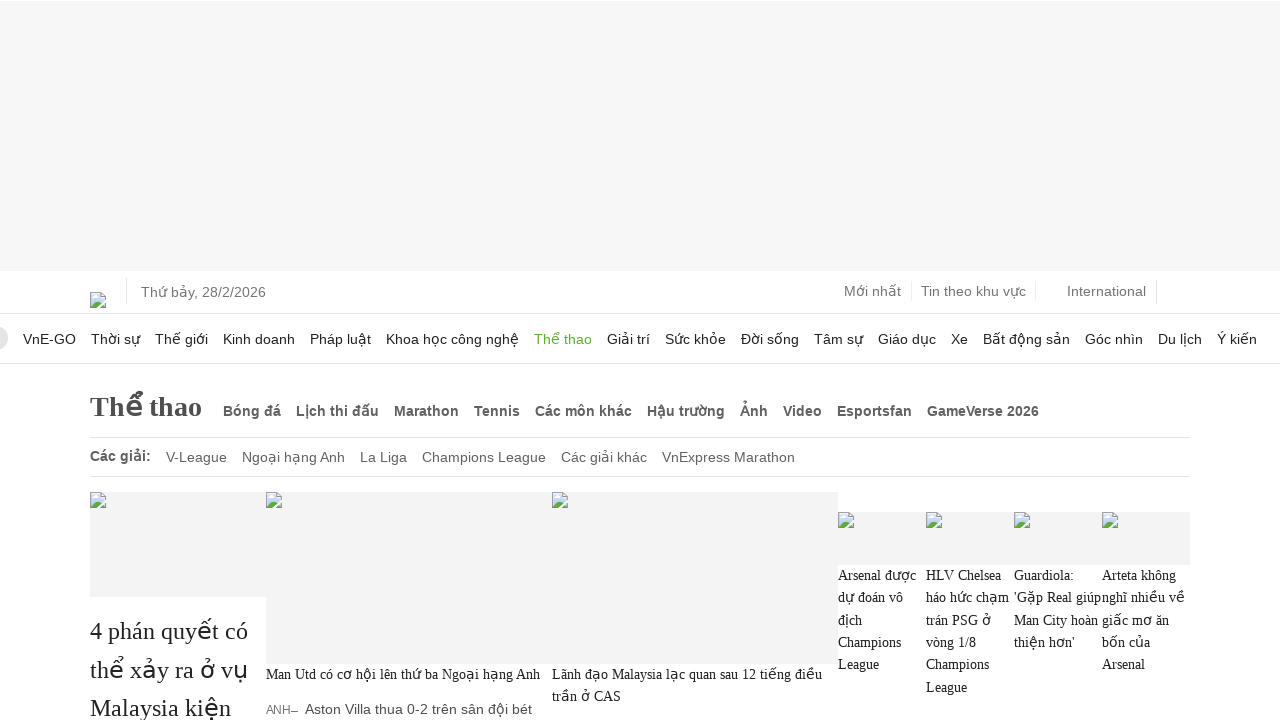

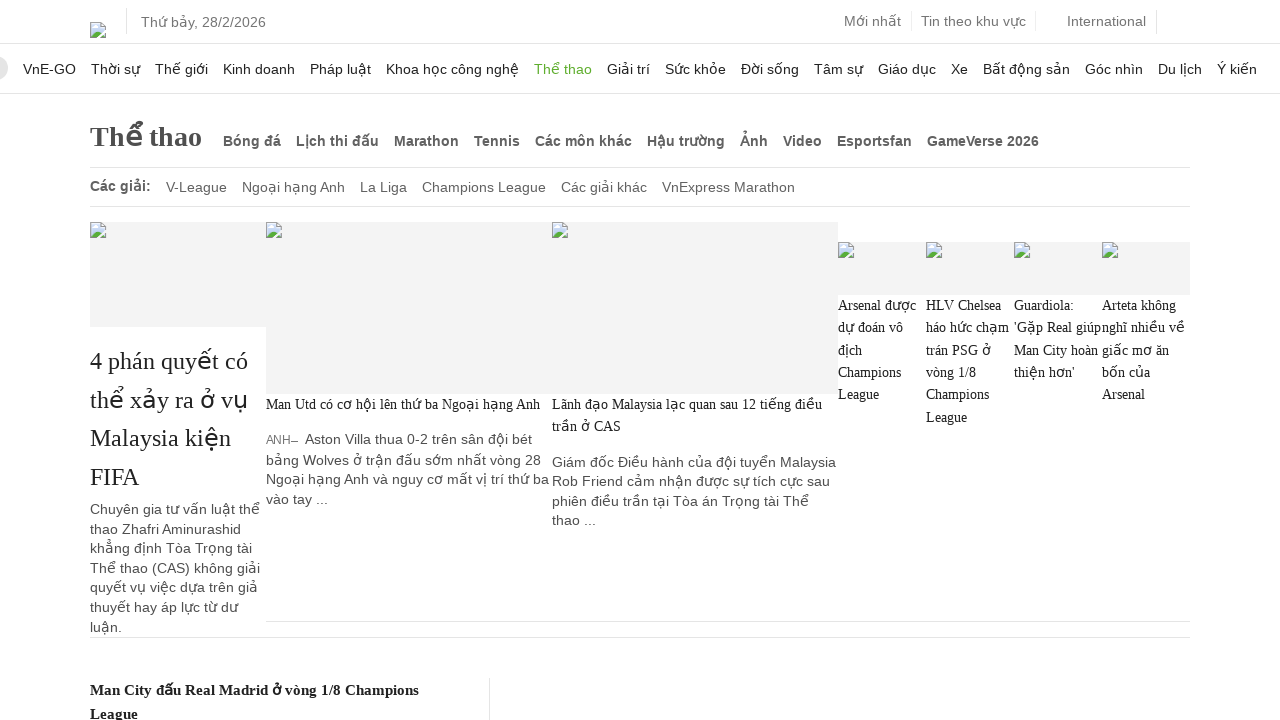